Tests the page title verification functionality by comparing actual title with expected title

Starting URL: https://rahulshettyacademy.com/AutomationPractice/#

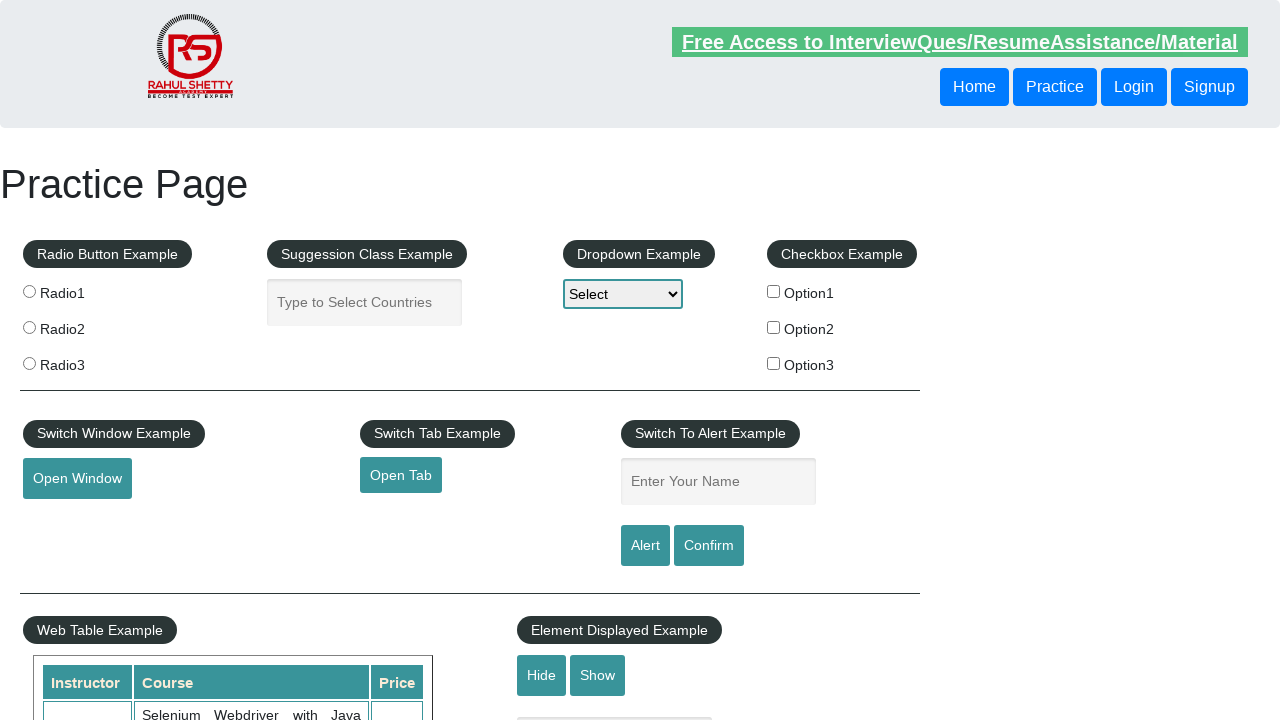

Retrieved page title
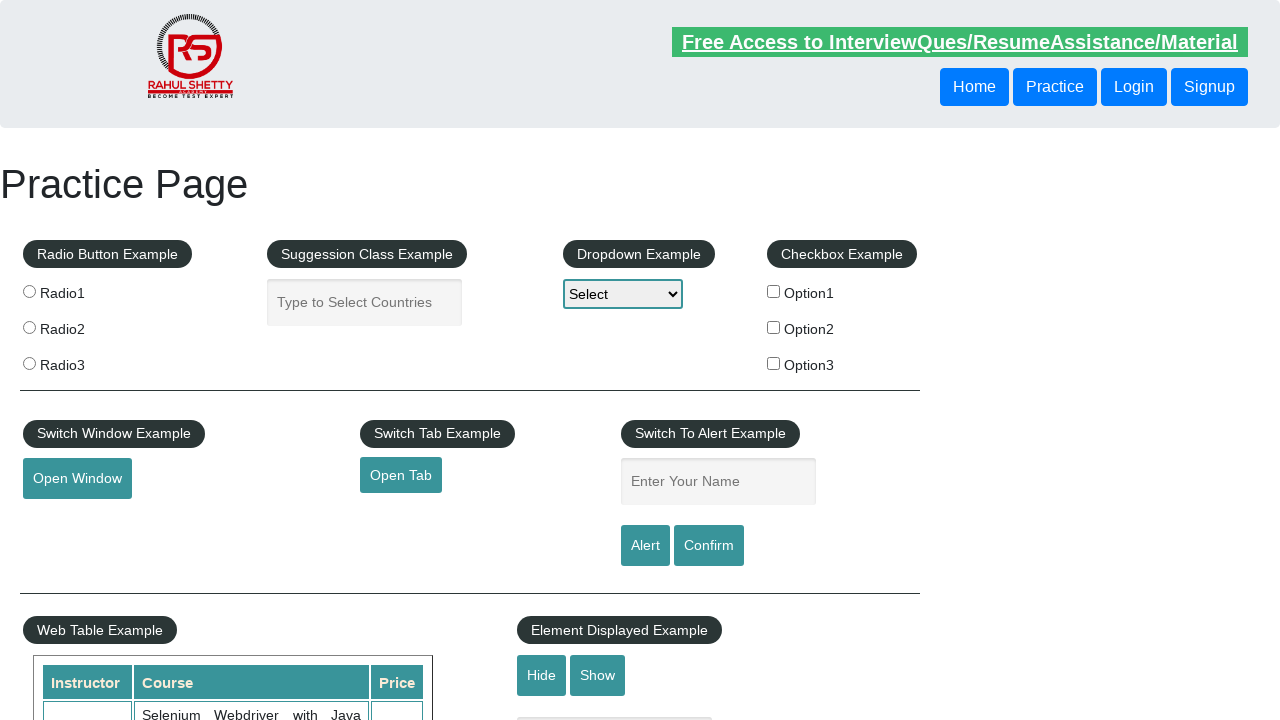

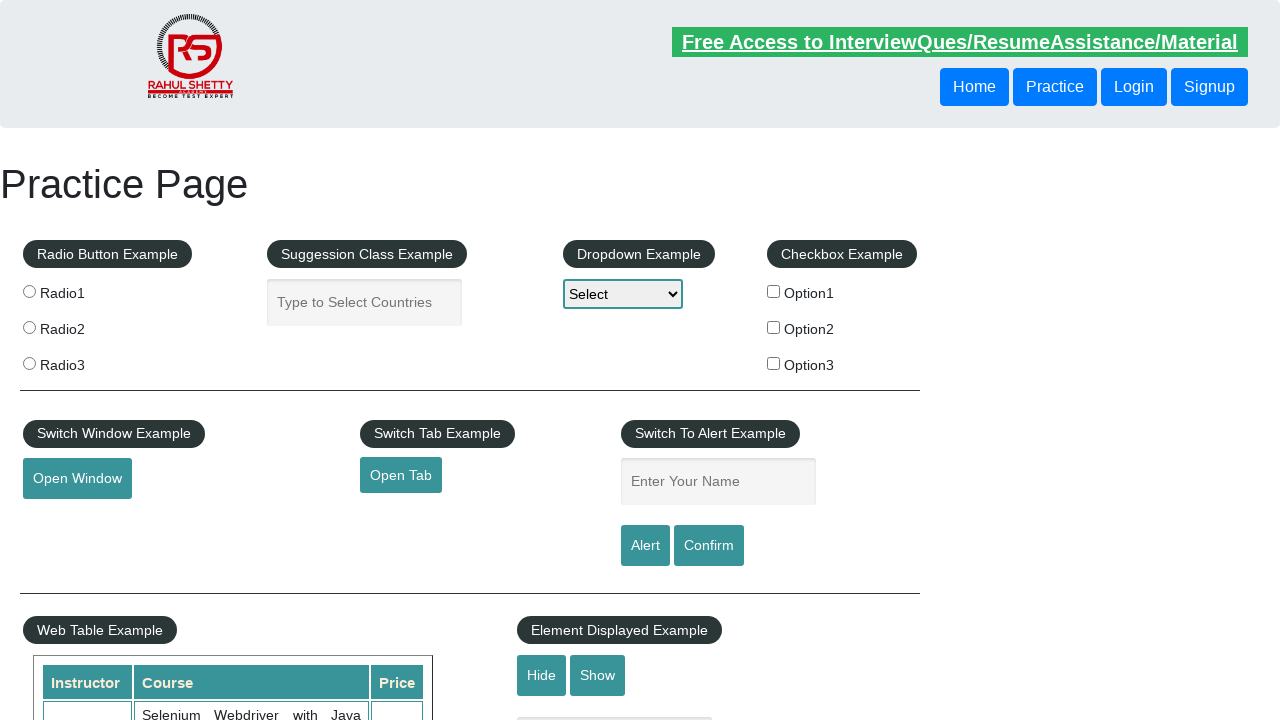